Navigates to the GitHub Status page with a large viewport and waits for content to load

Starting URL: https://www.githubstatus.com/

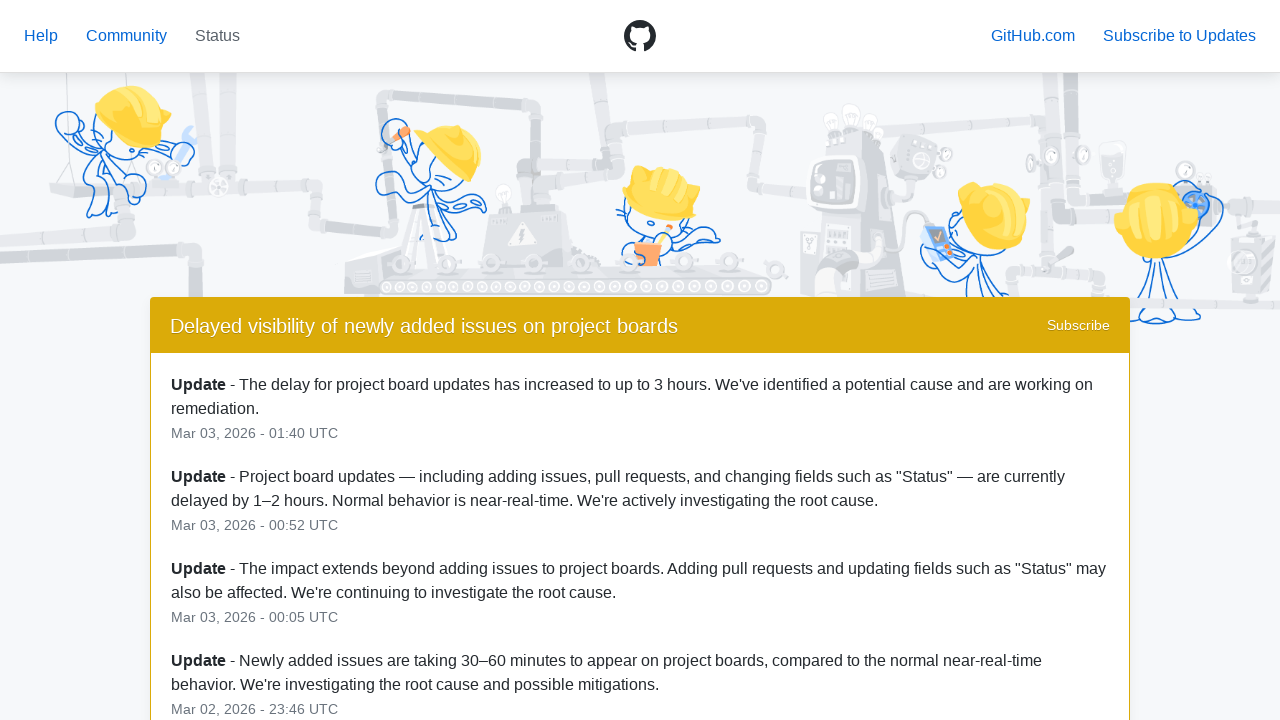

Set viewport size to 1920x1080
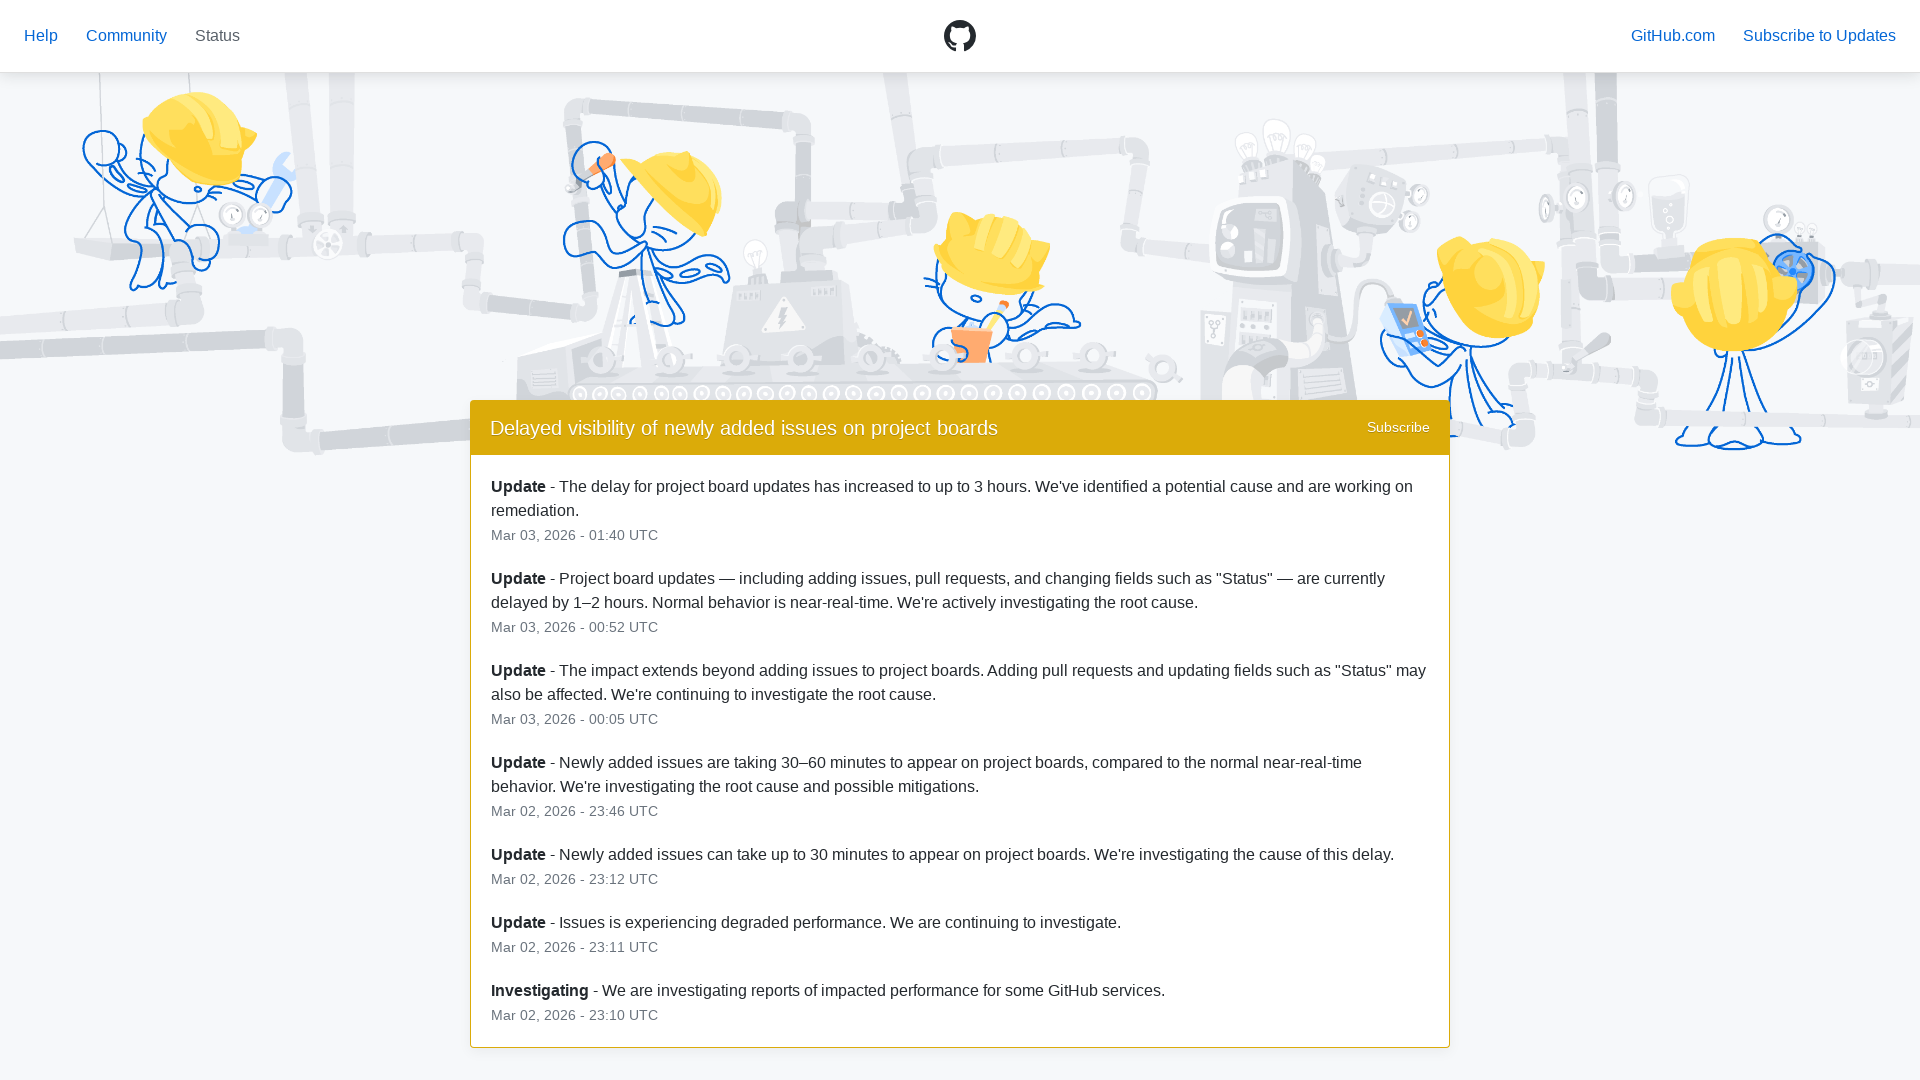

Waited for page to fully load (networkidle)
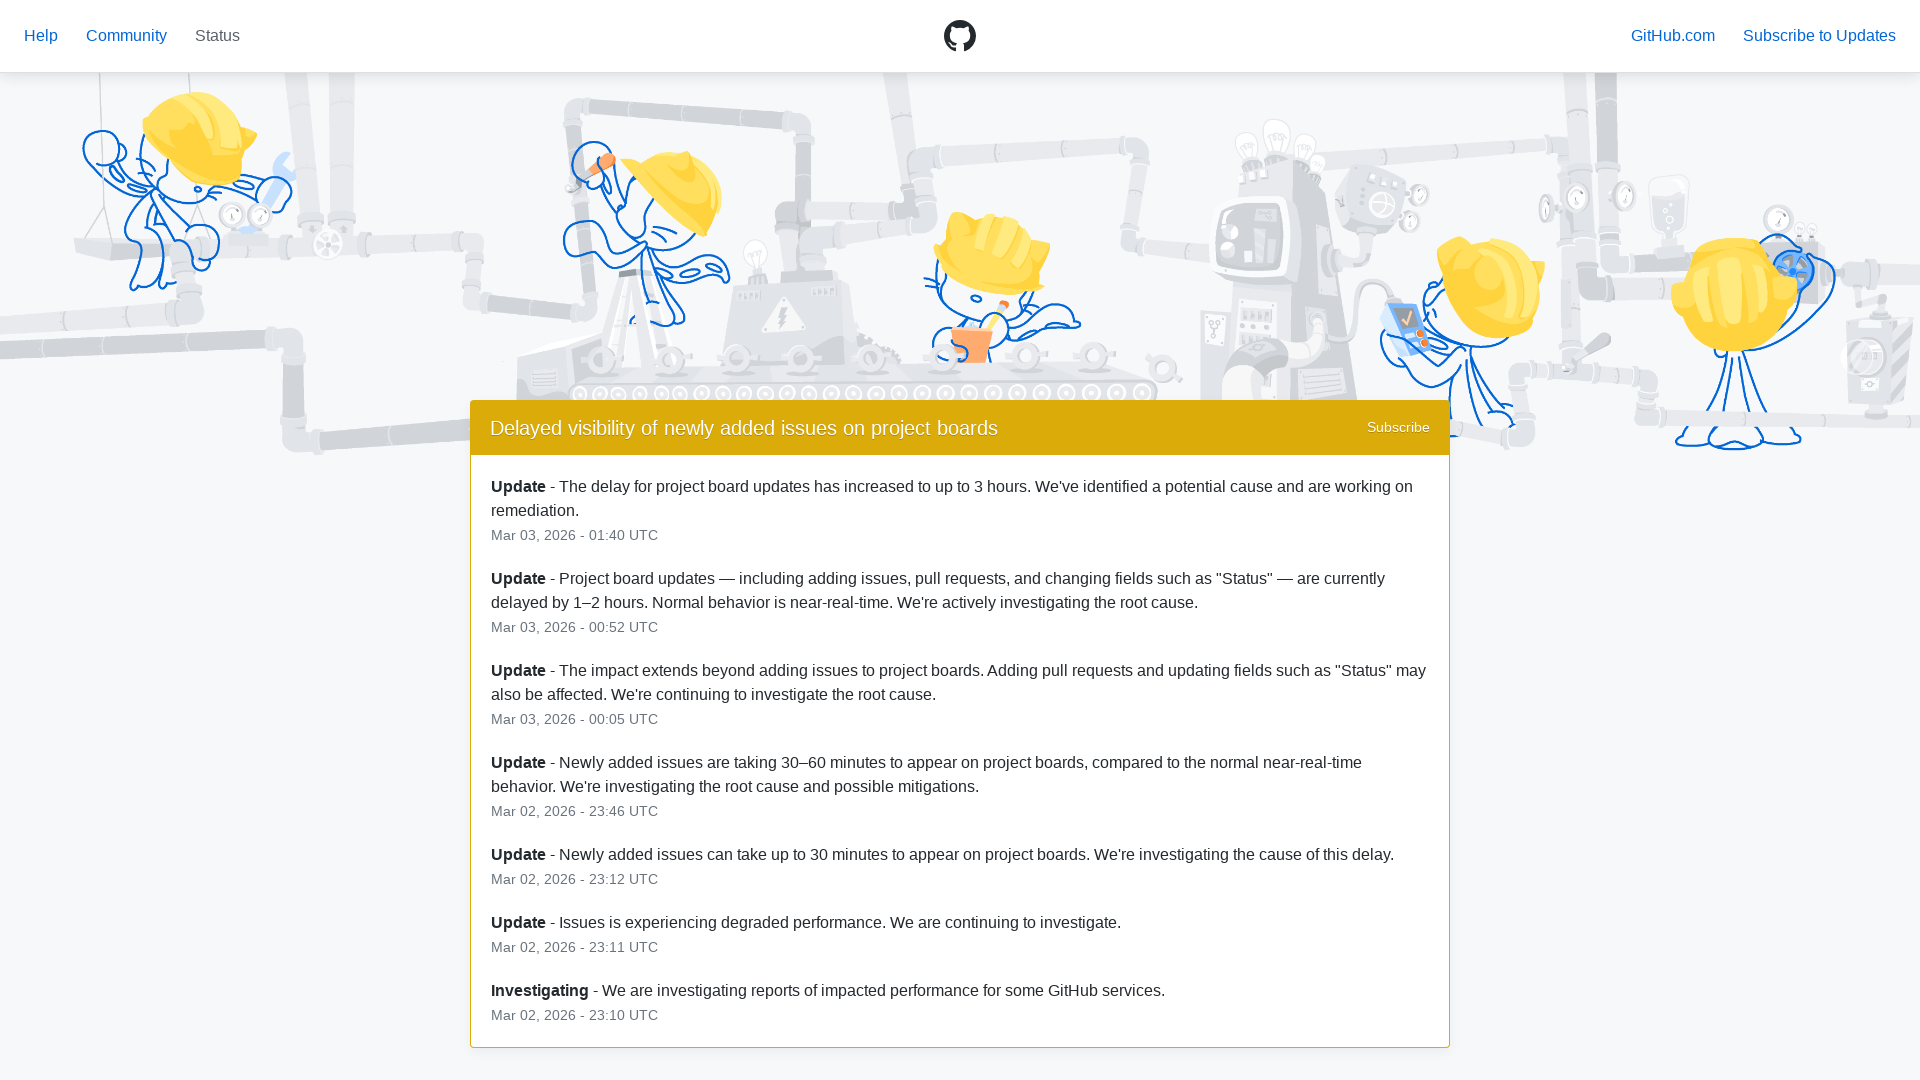

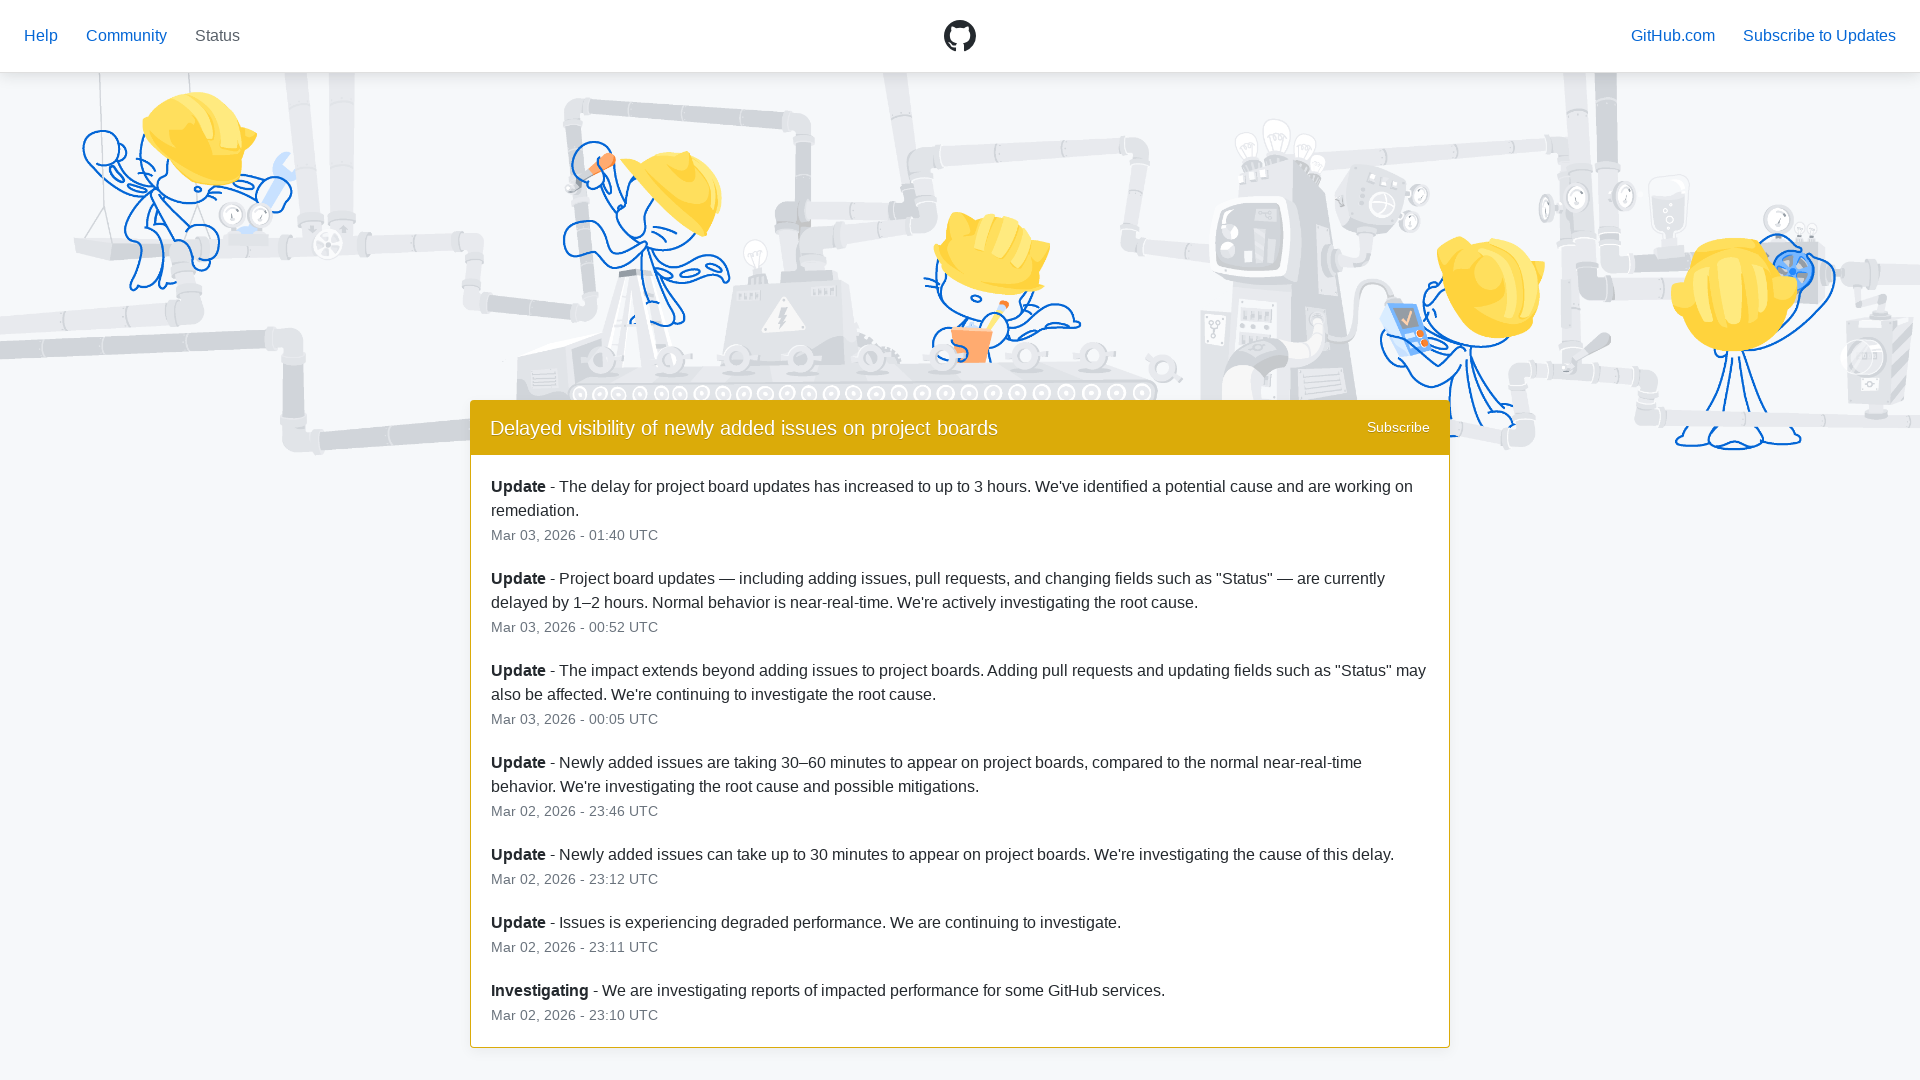